Tests email validation by submitting the form with an invalid email format, verifying the input fails validation.

Starting URL: https://demoqa.com/automation-practice-form

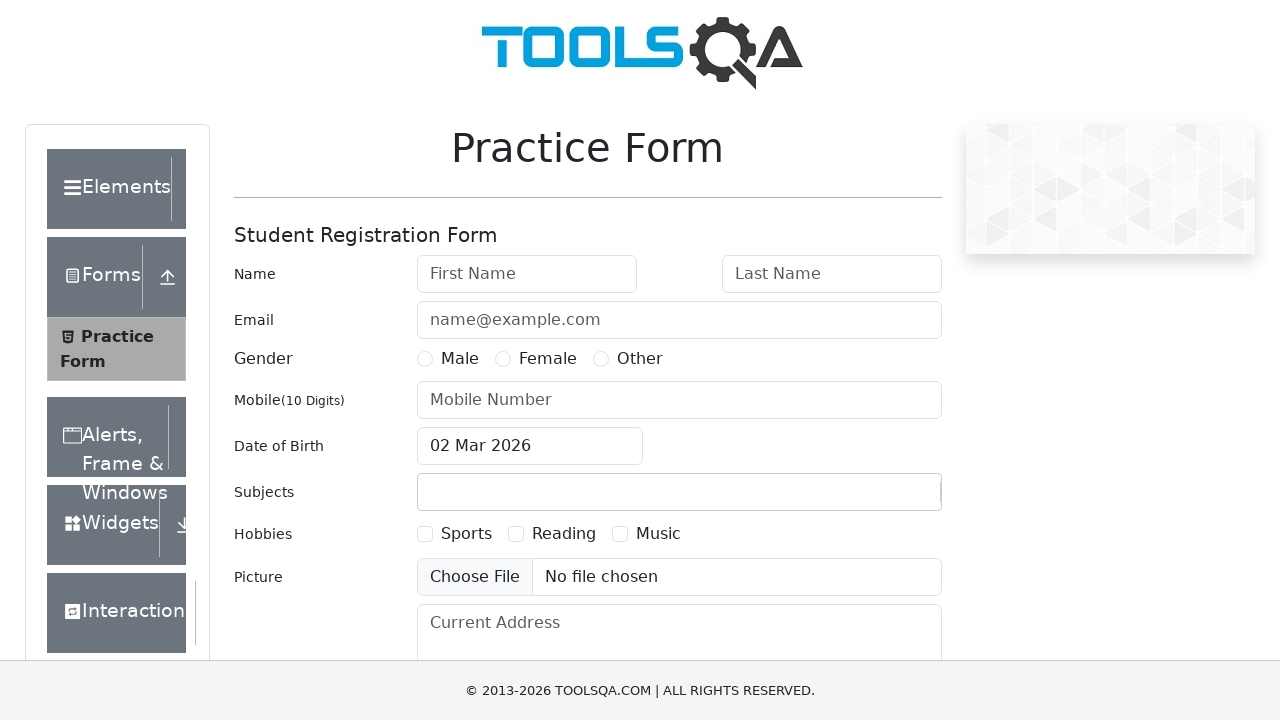

Removed footer and fixed banners that block clicks
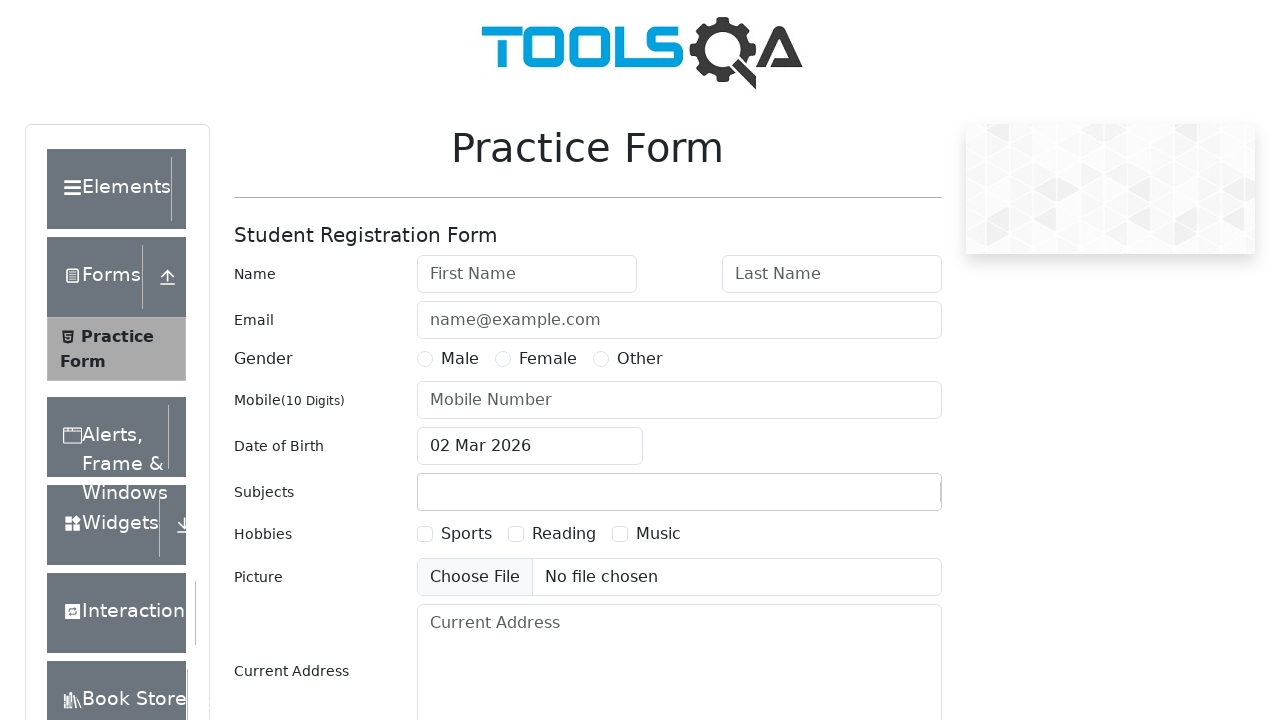

Filled first name field with 'Alice' on #firstName
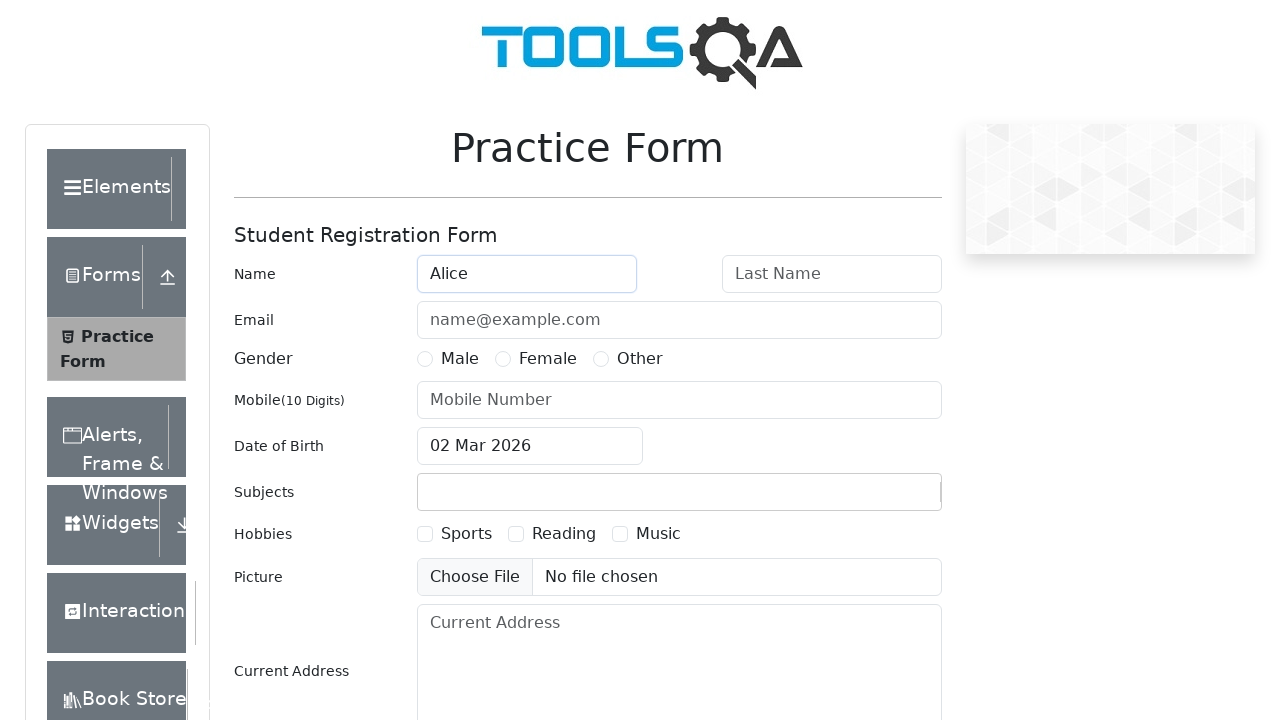

Filled last name field with 'Johnson' on #lastName
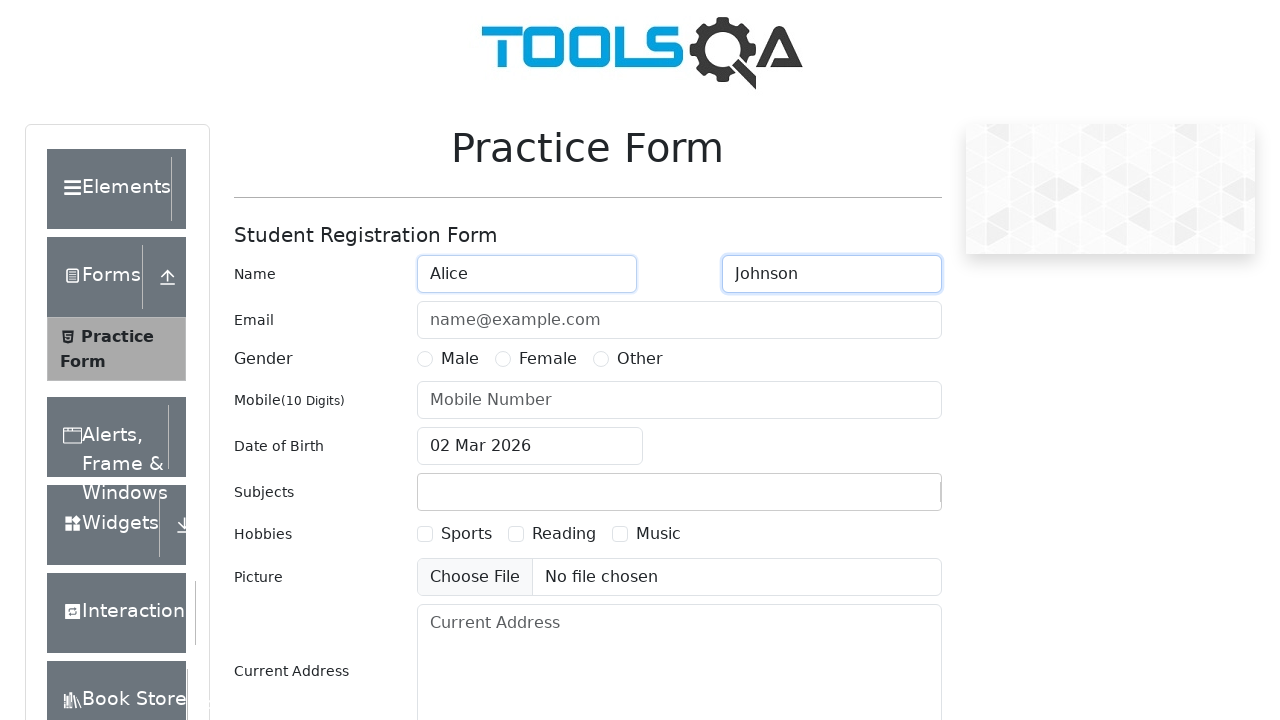

Filled email field with invalid email format 'invalid-email' on #userEmail
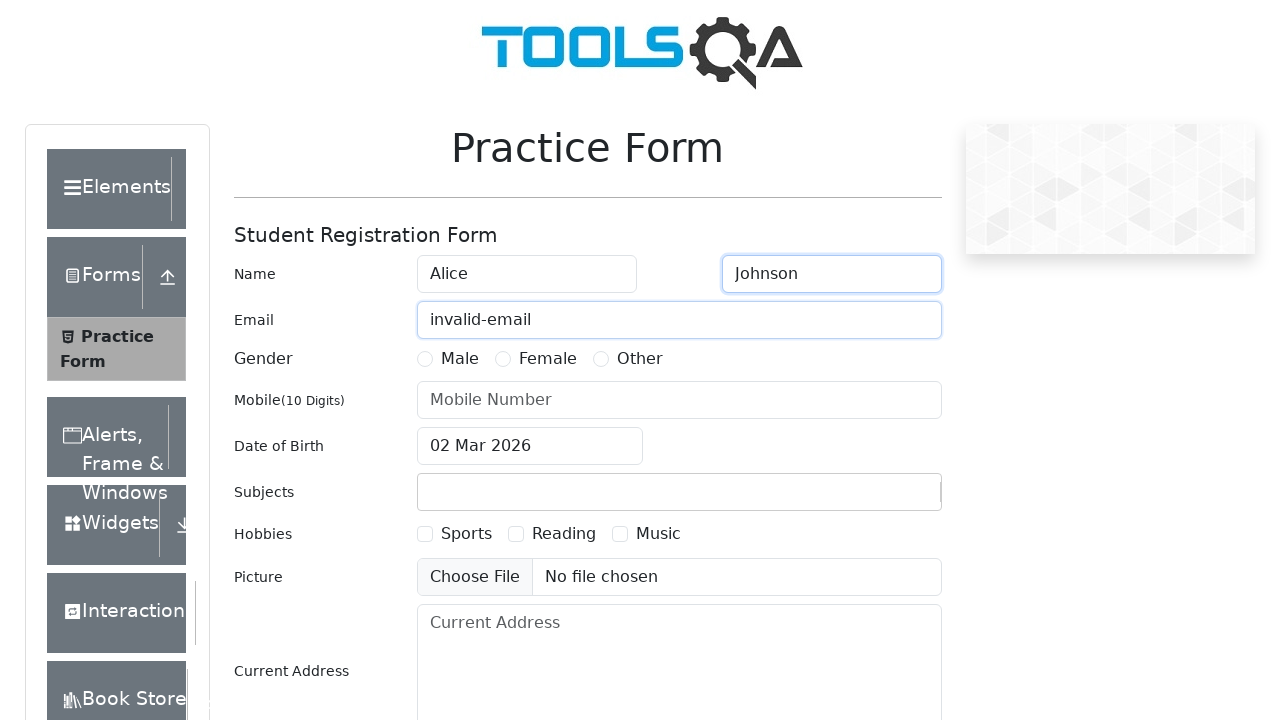

Selected Male gender option at (460, 359) on label[for="gender-radio-1"]
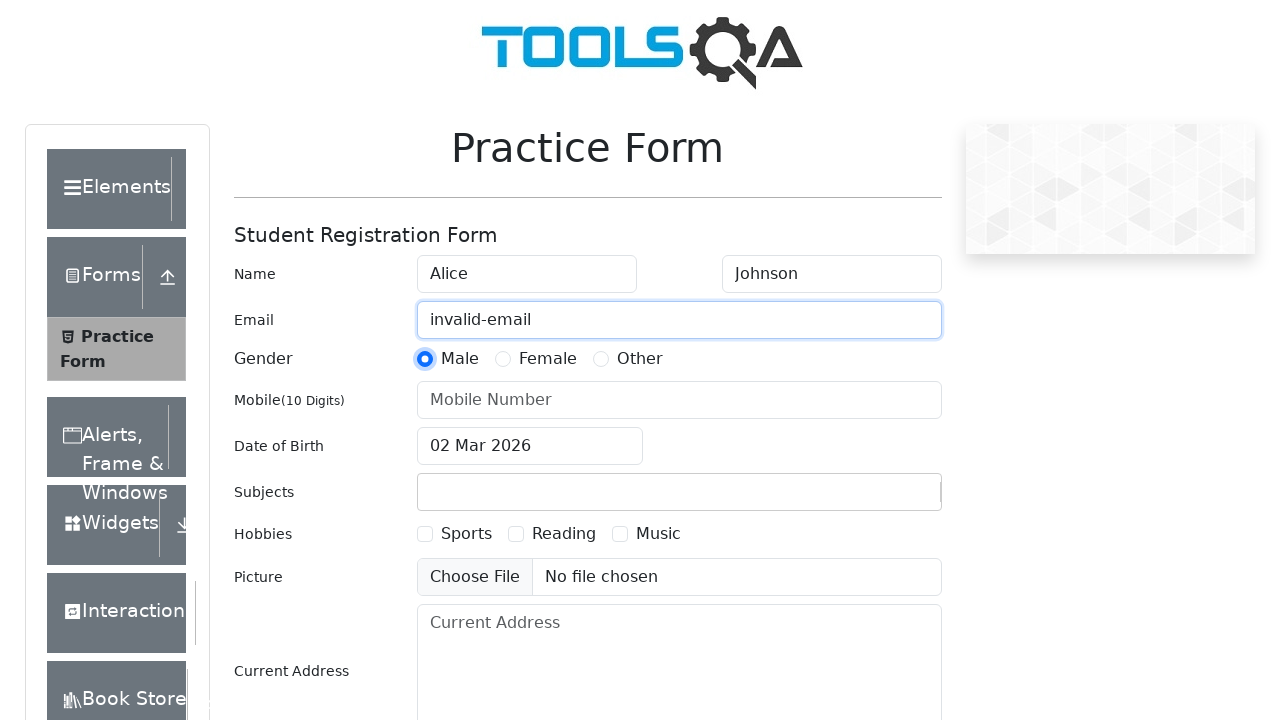

Filled mobile number field with '9876543210' on #userNumber
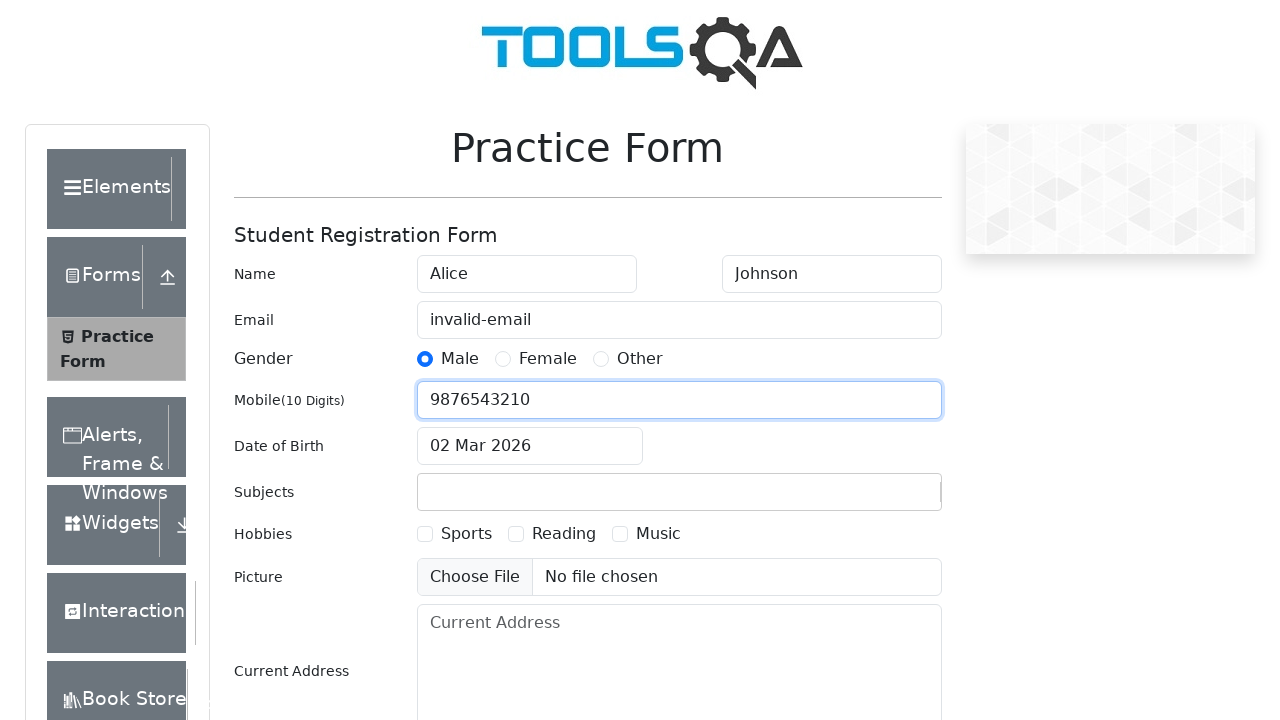

Clicked submit button to test email validation with invalid format at (885, 499) on #submit
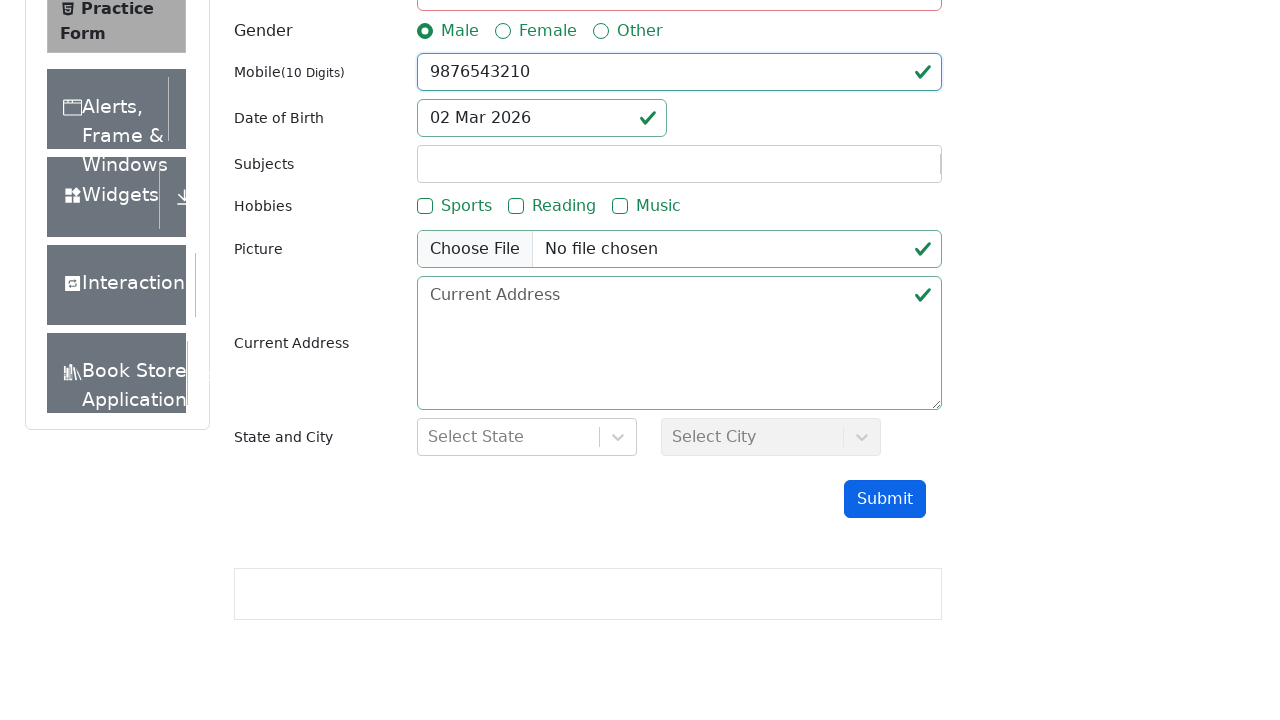

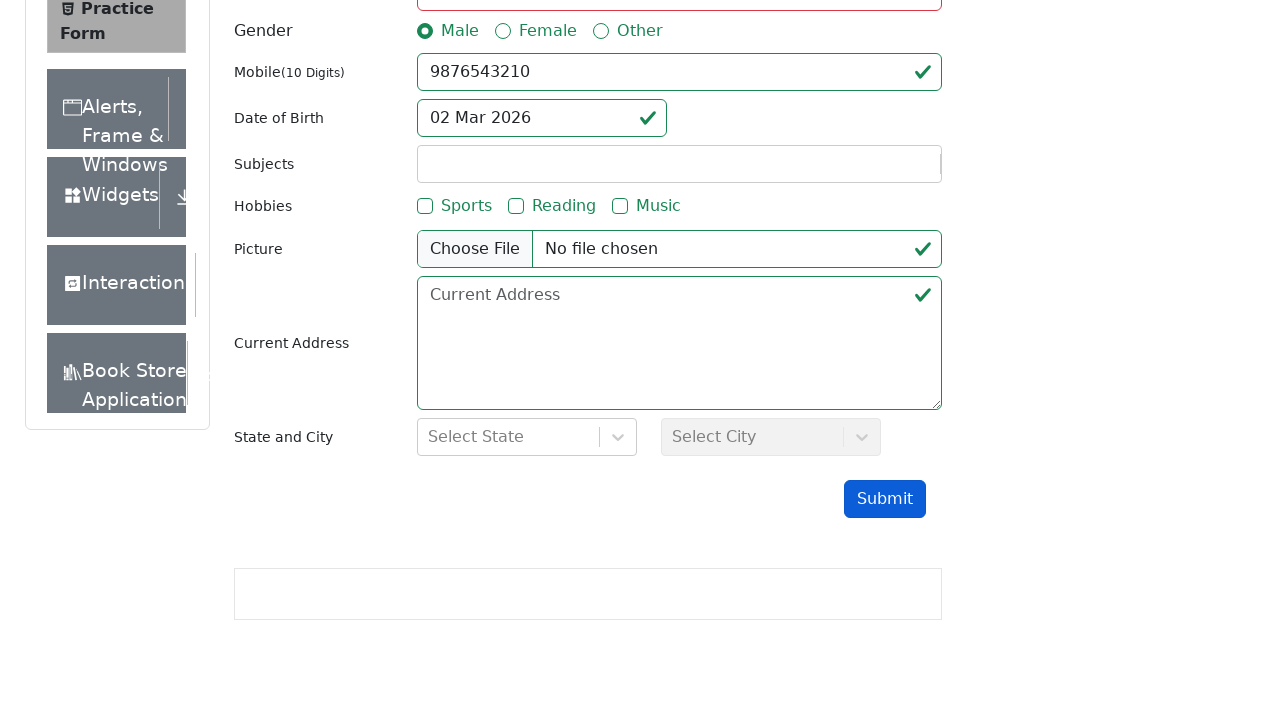